Navigates to a Toyota dealer check-in page, maximizes the browser window, and verifies the page loads by checking the title.

Starting URL: https://test2checkin.dealer-fx.com/toyota/en-us/4363/code

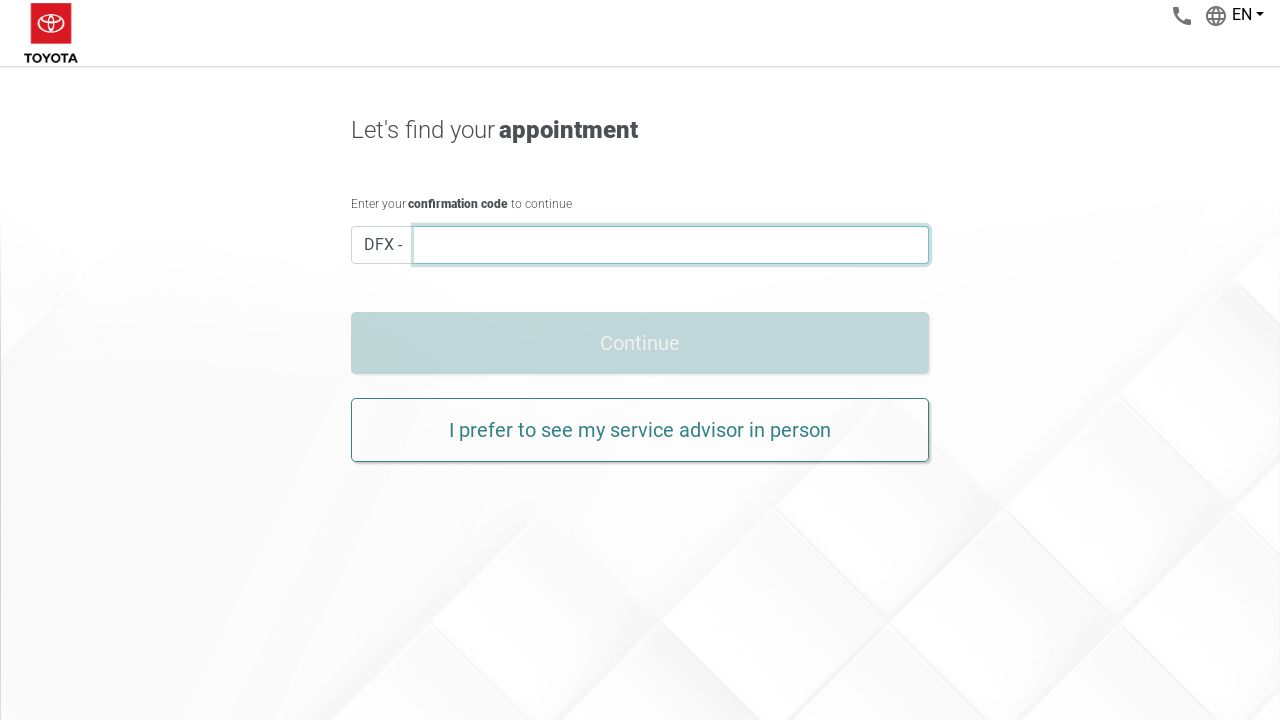

Navigated to Toyota dealer check-in page
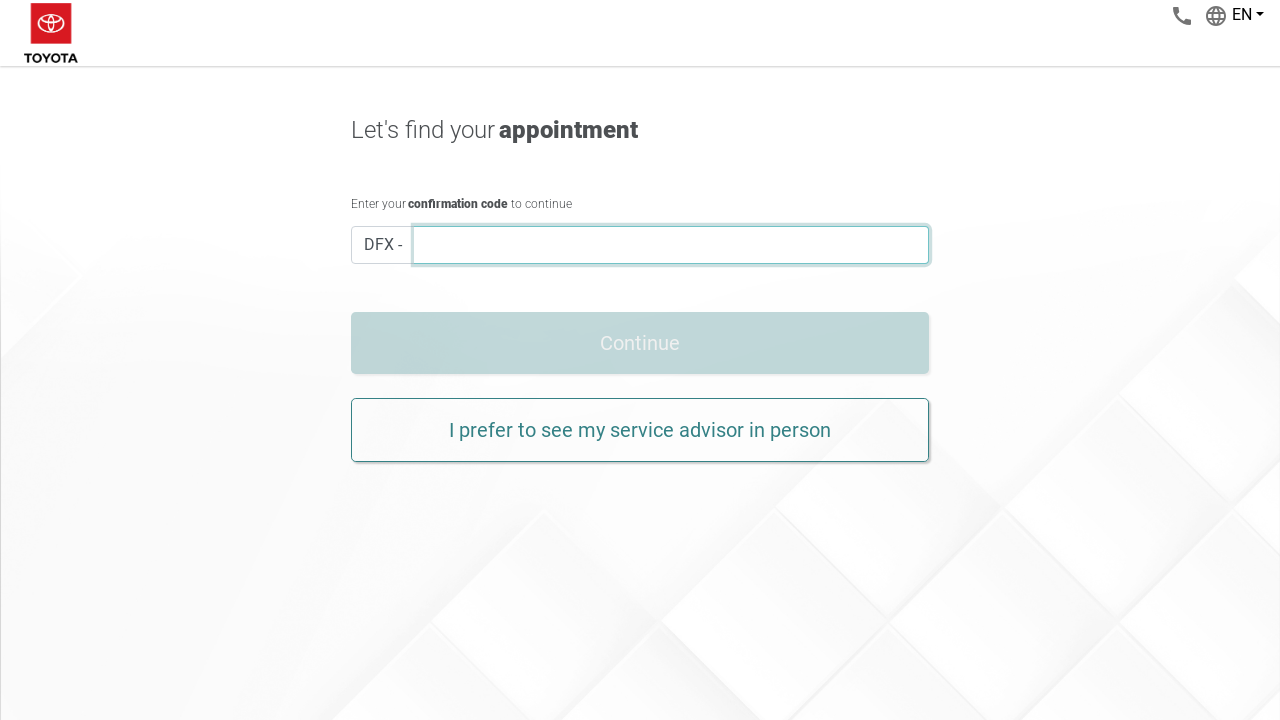

Maximized browser window to 1920x1080
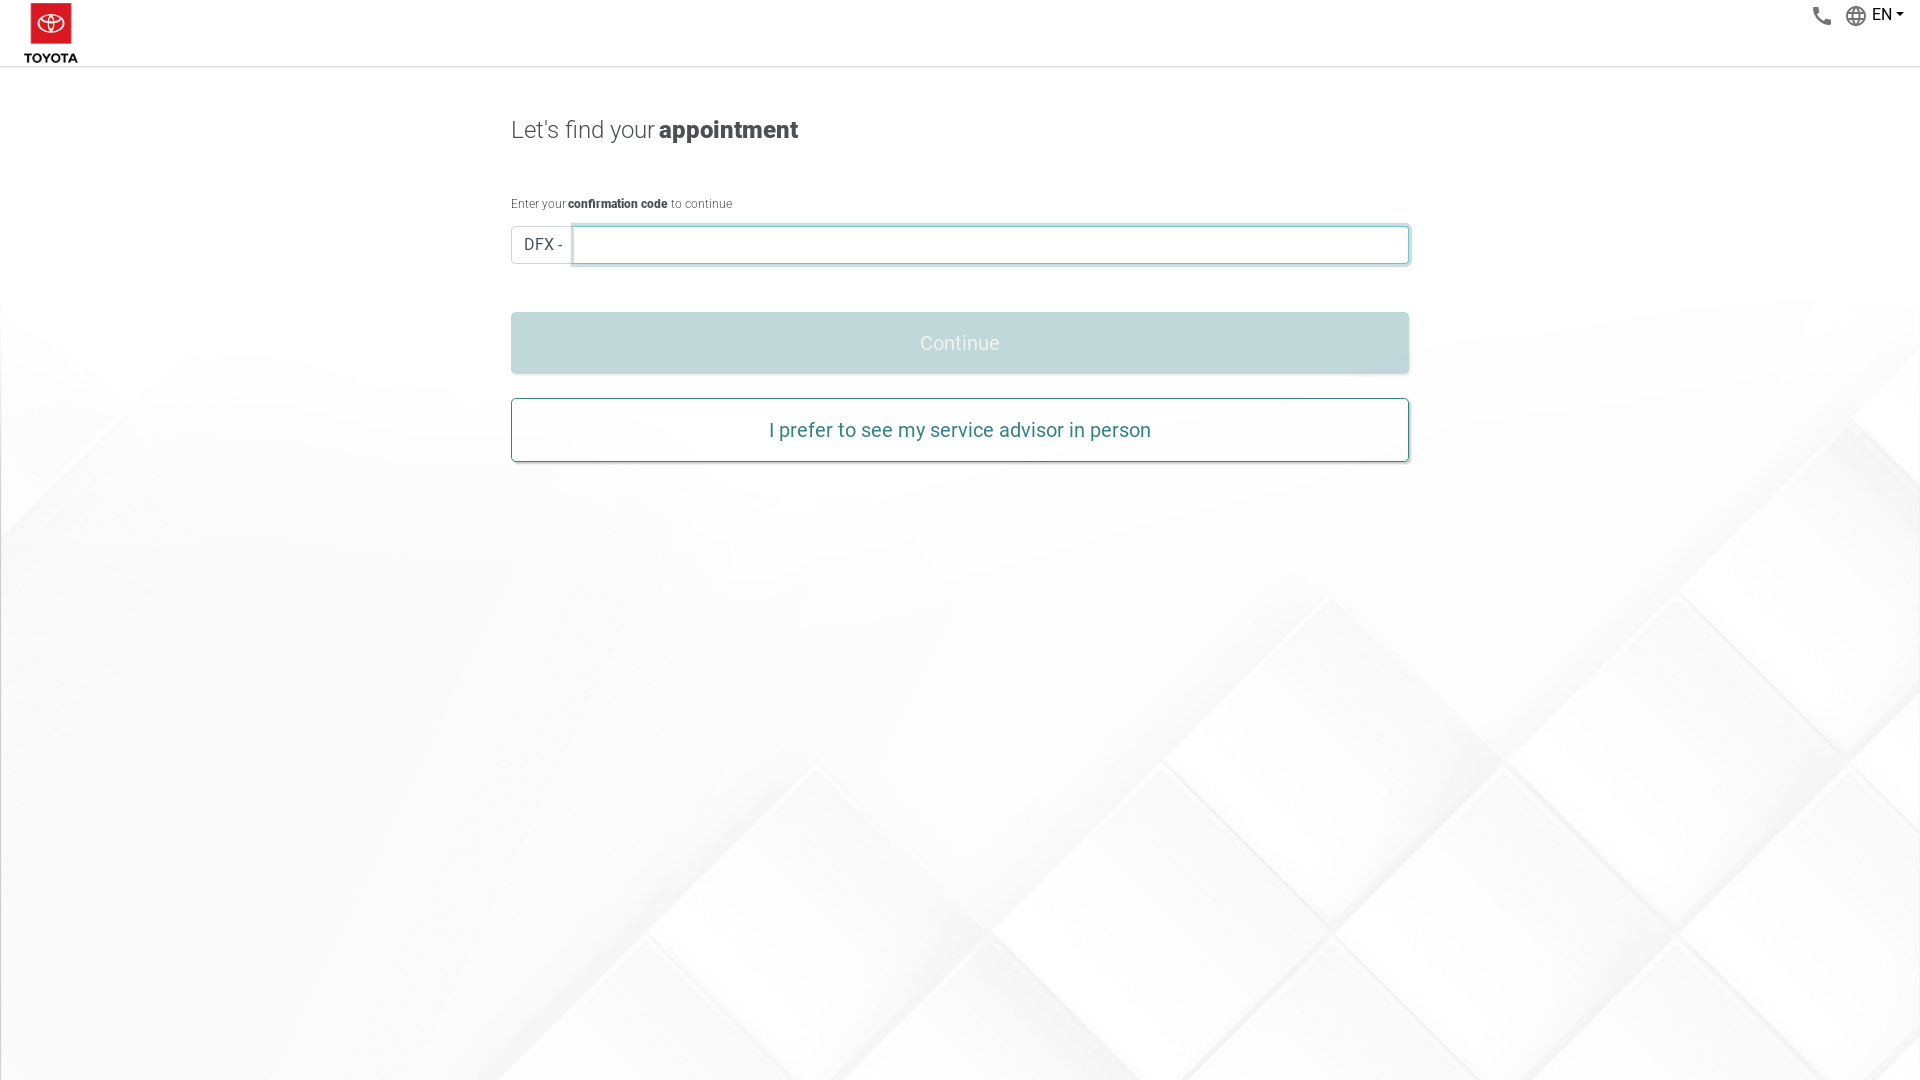

Page DOM content loaded
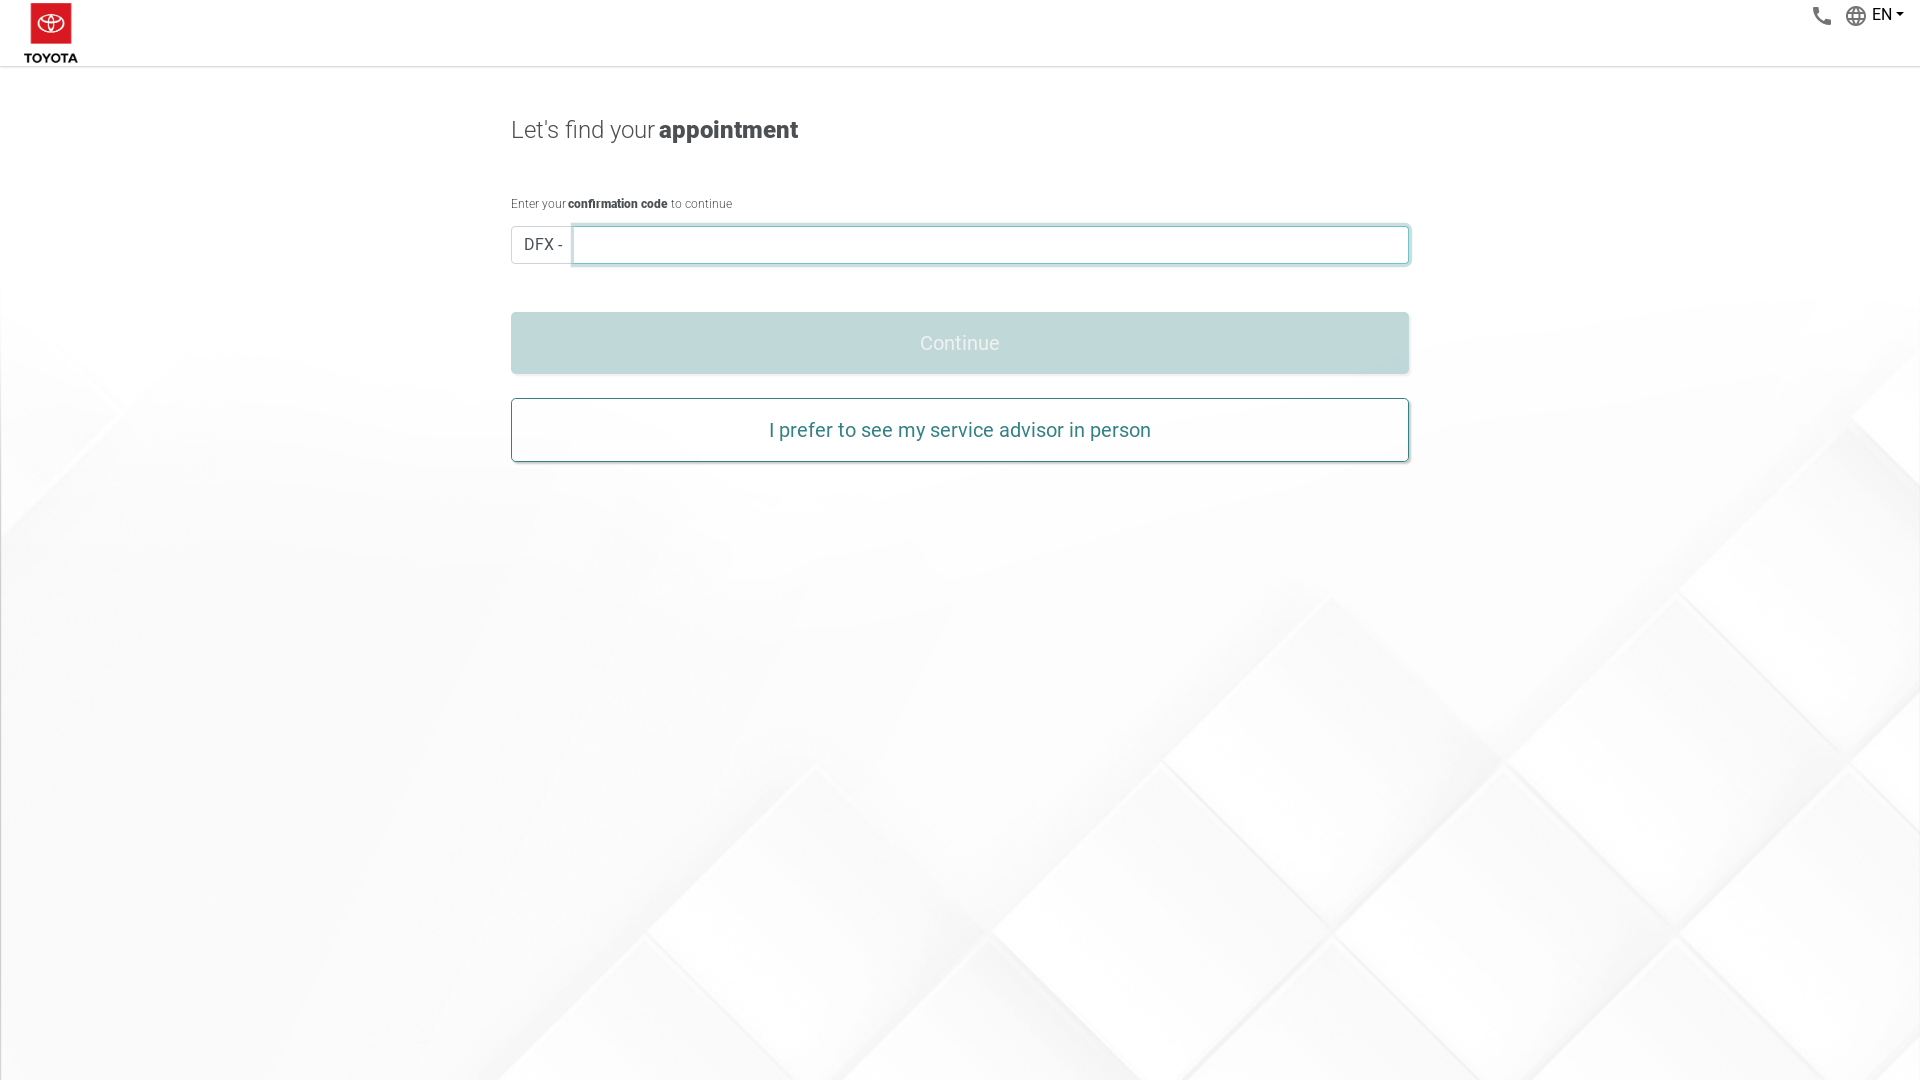

Retrieved page title: 'Mobile Check-in'
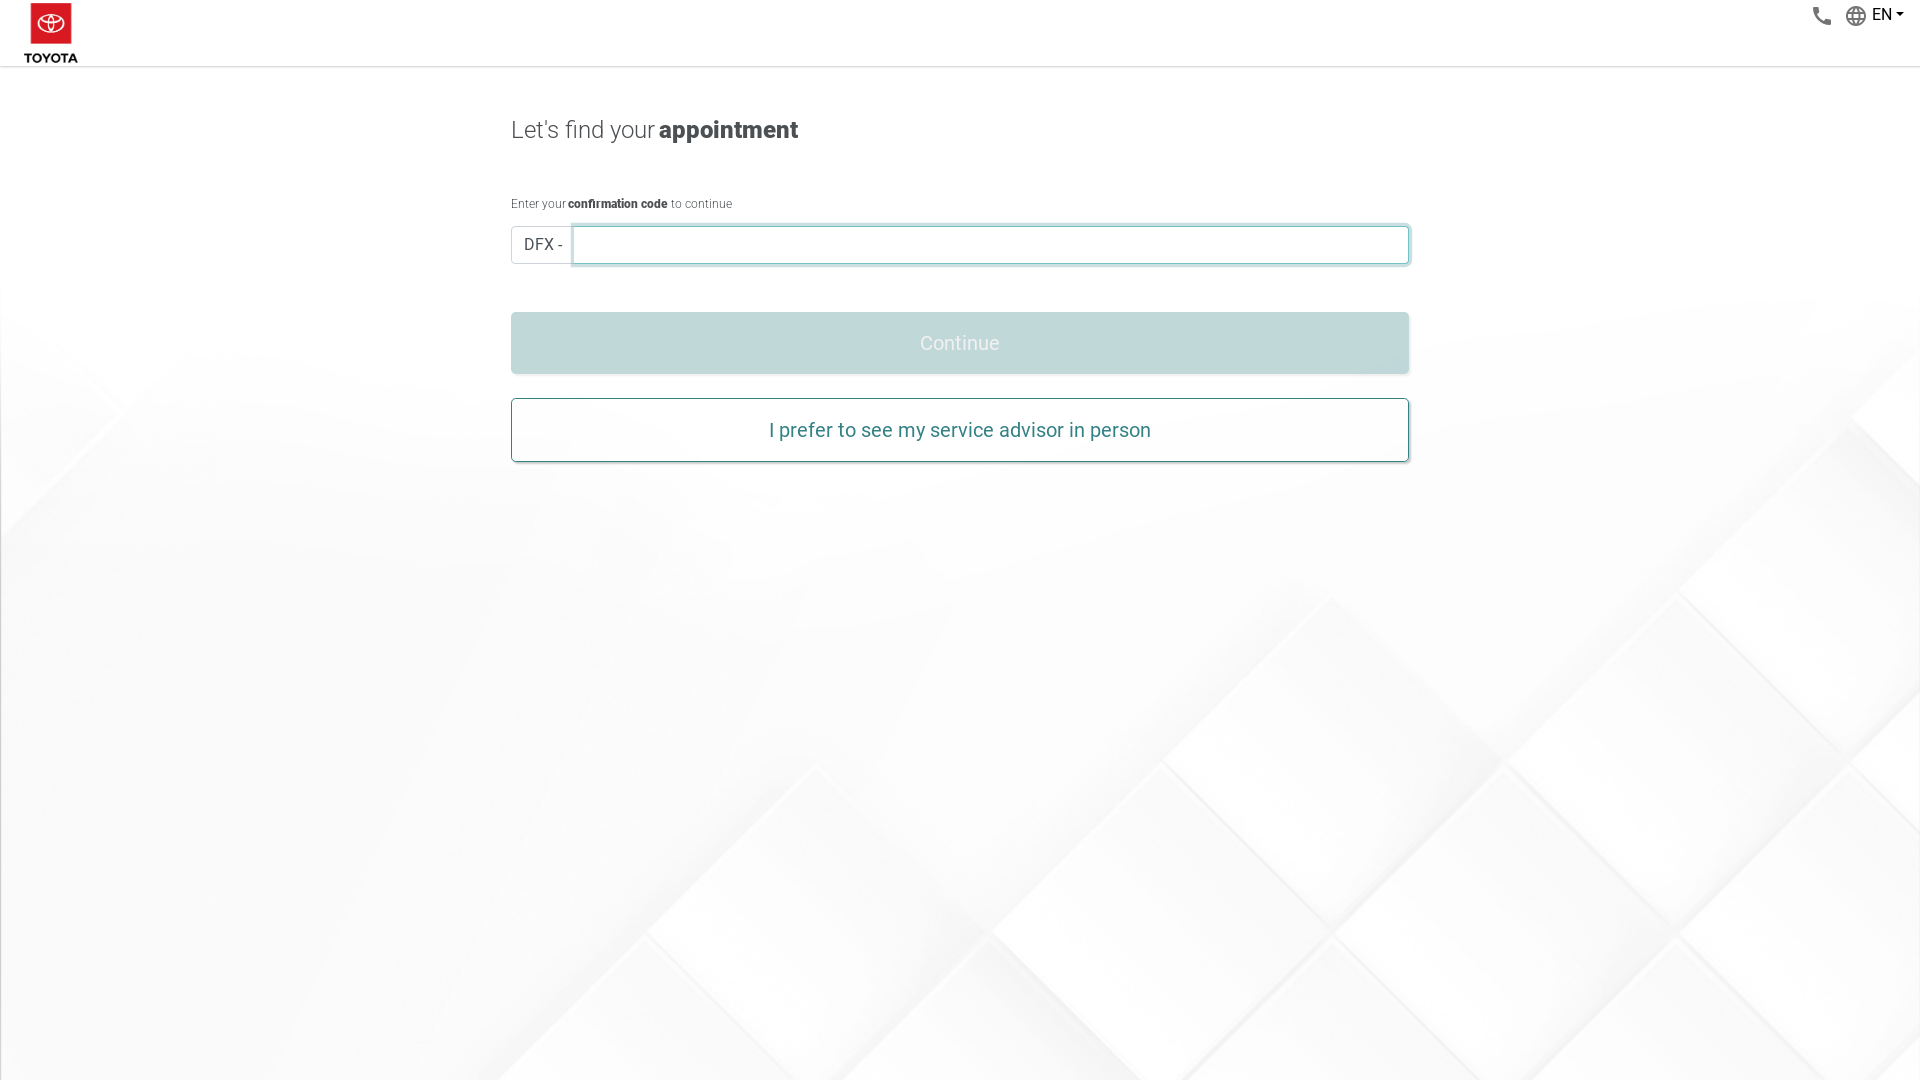

Verified page title is not empty
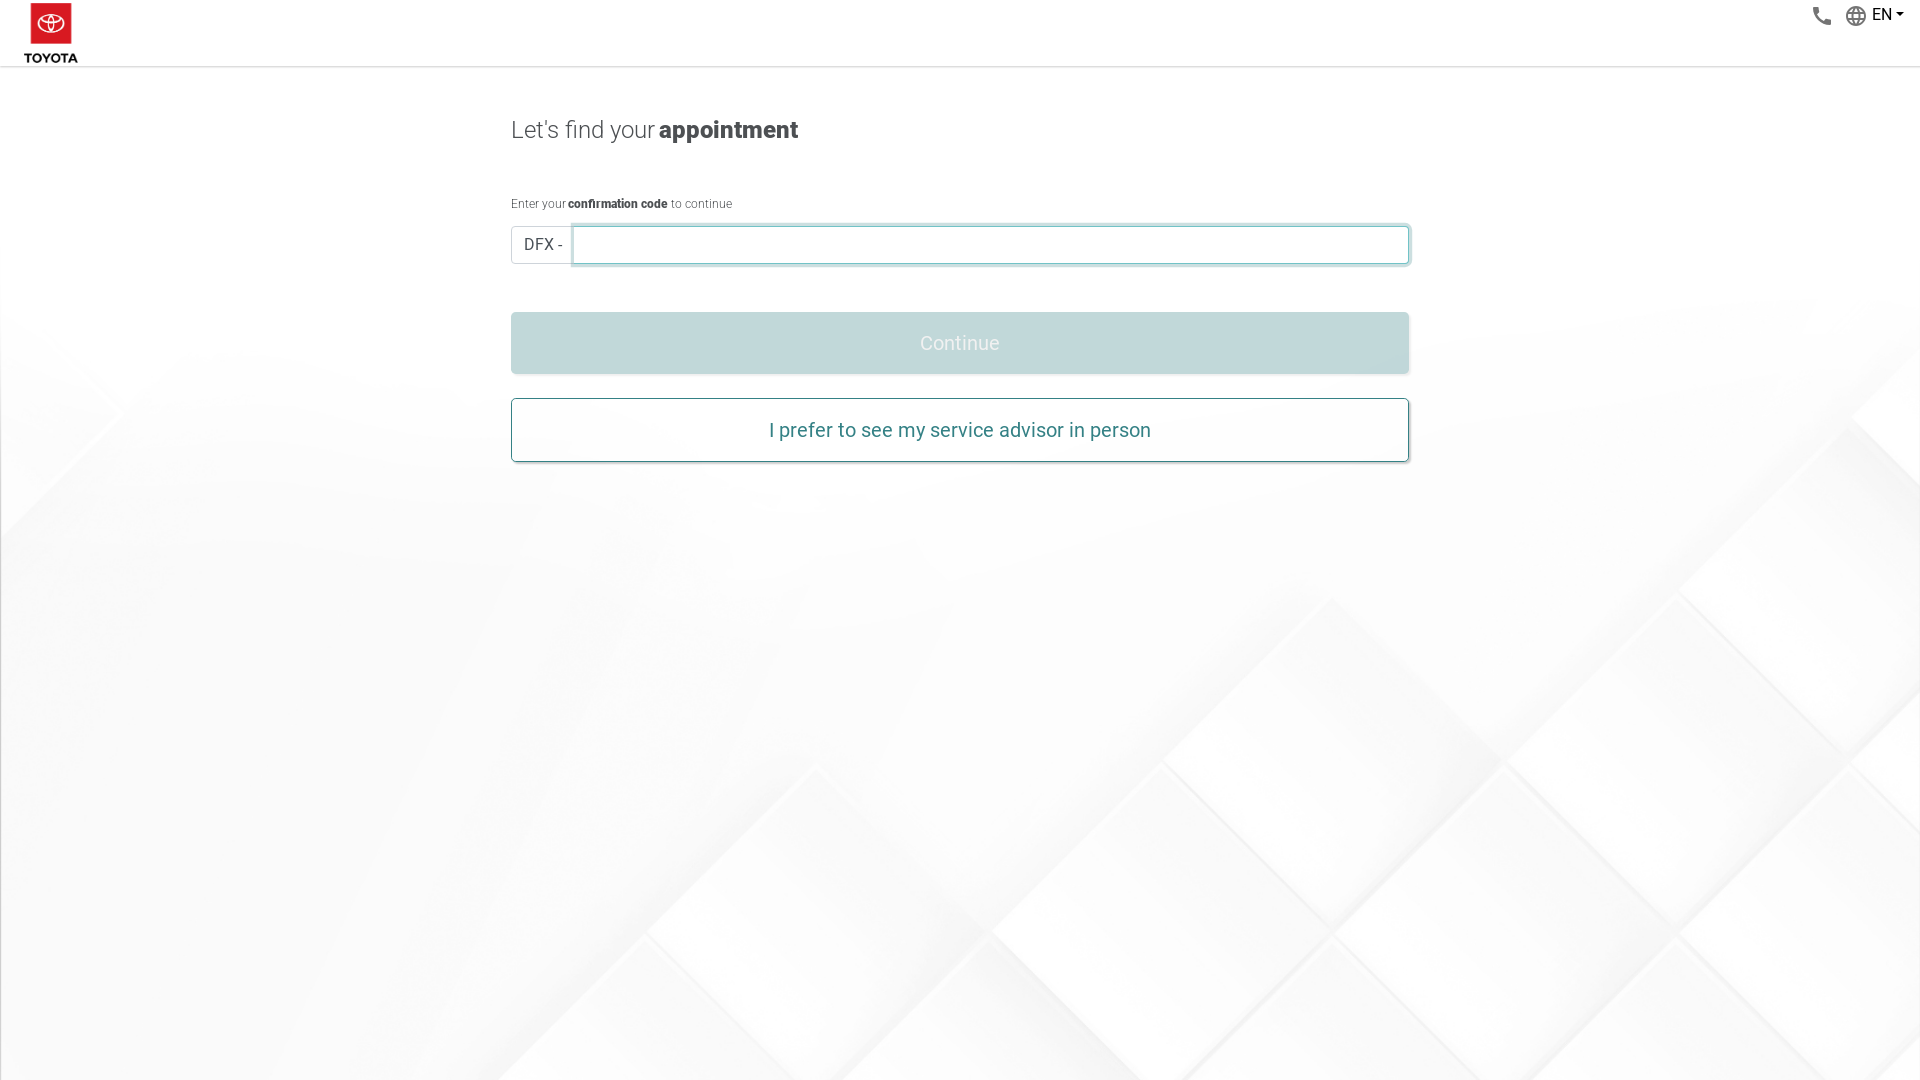

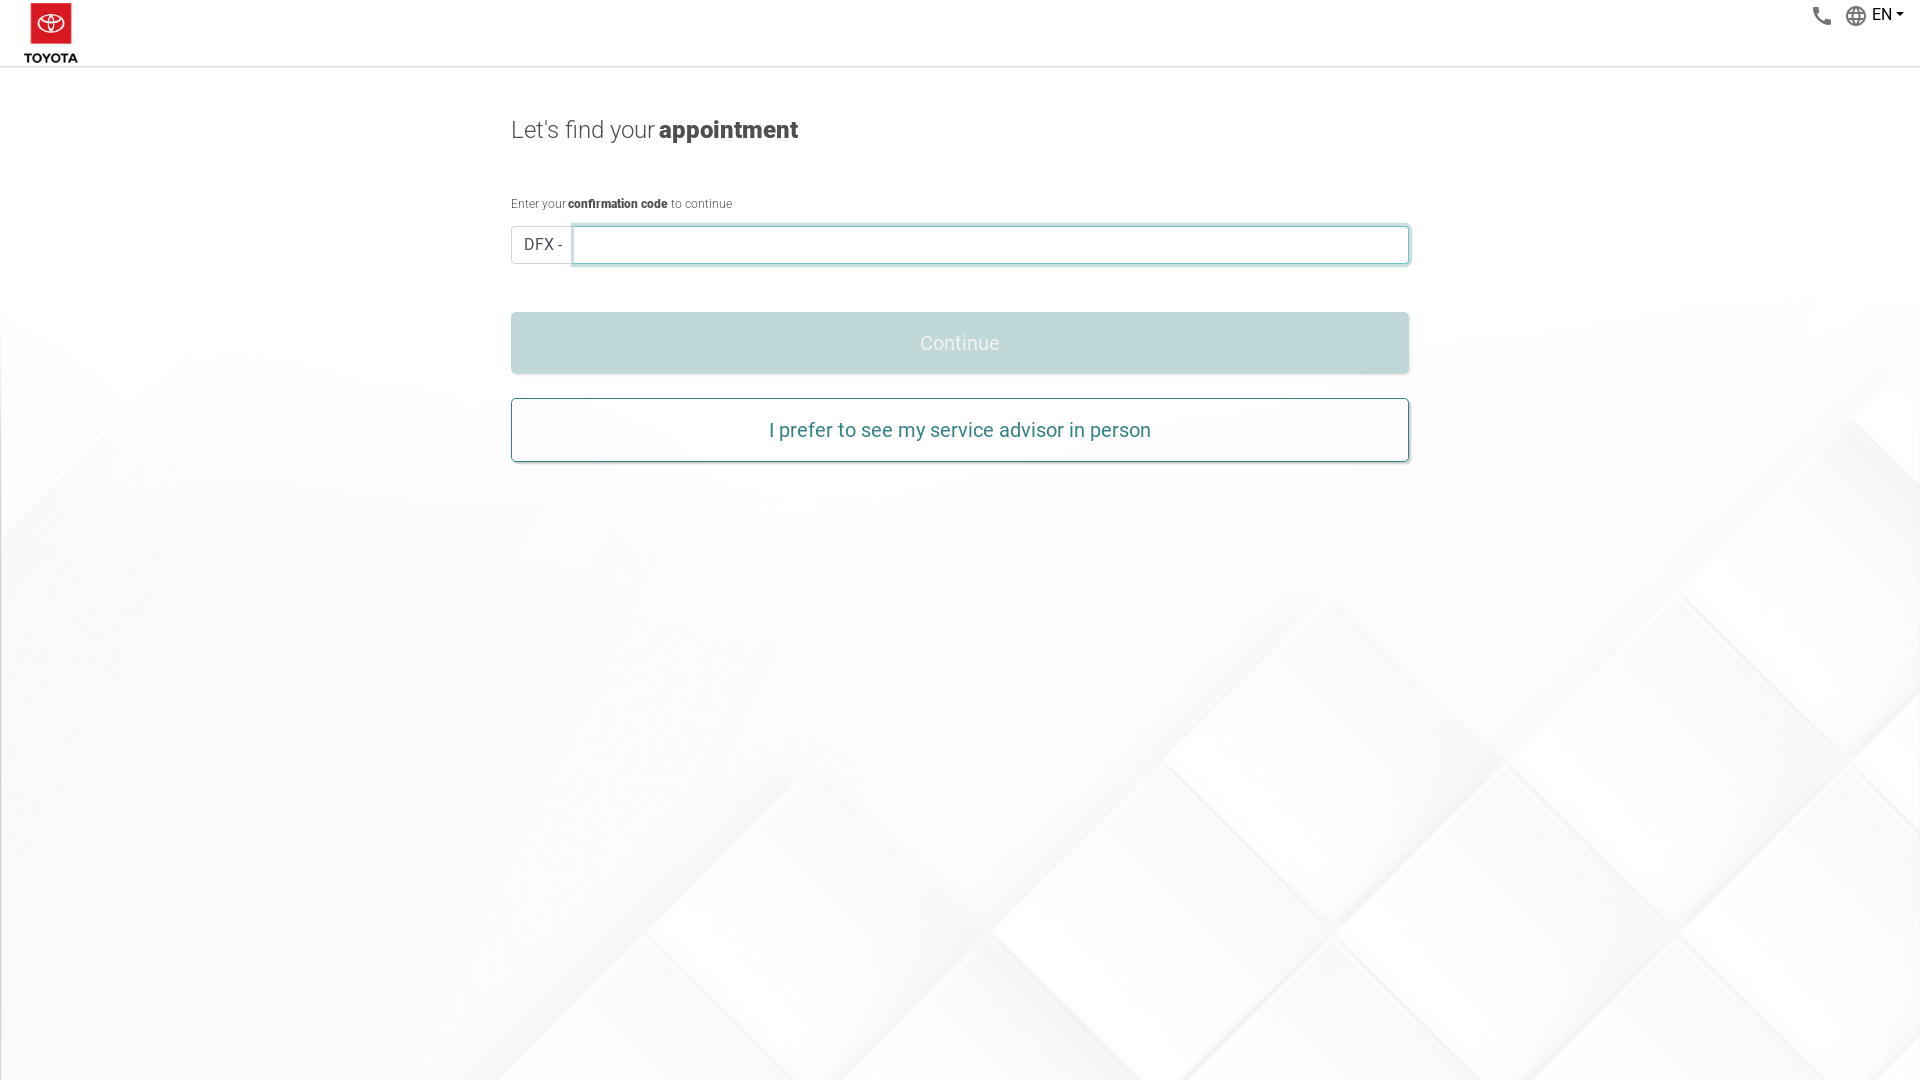